Tests JavaScript prompt alert functionality by clicking a button to trigger a prompt dialog, entering text into it, accepting it, and verifying the entered text appears in the result message.

Starting URL: https://the-internet.herokuapp.com/javascript_alerts

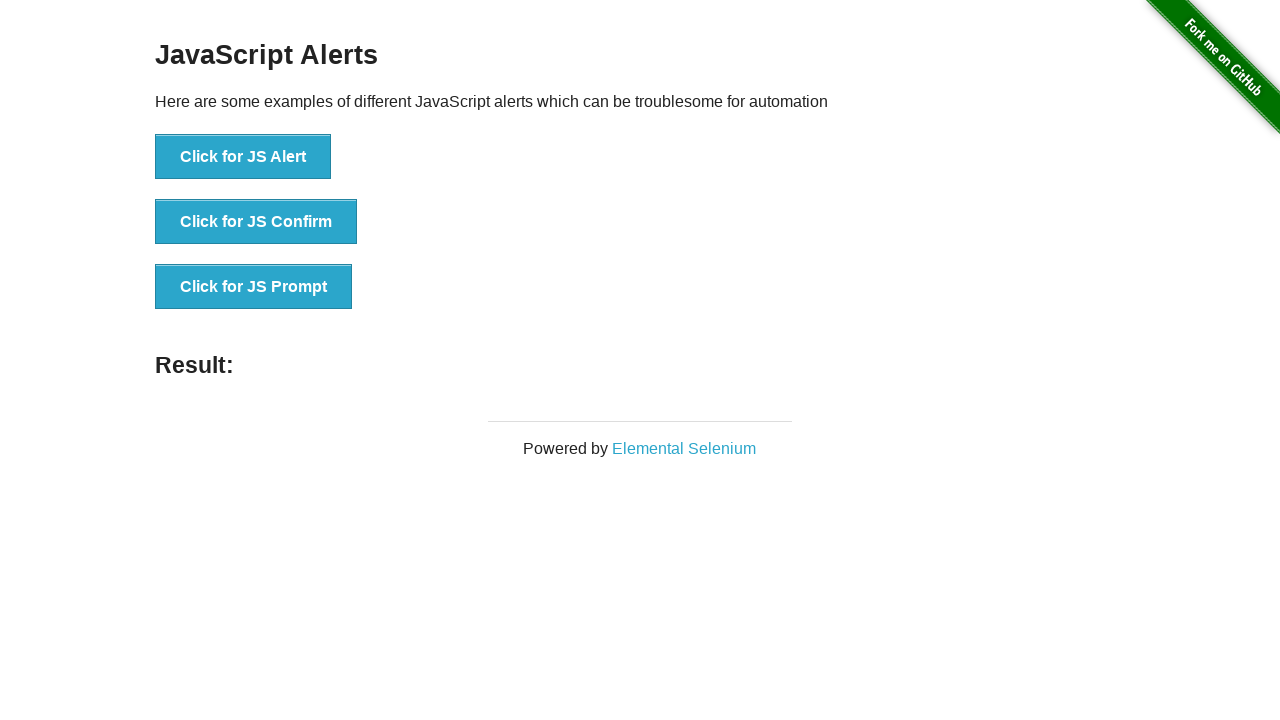

Set up dialog handler to accept prompt with text 'Sai'
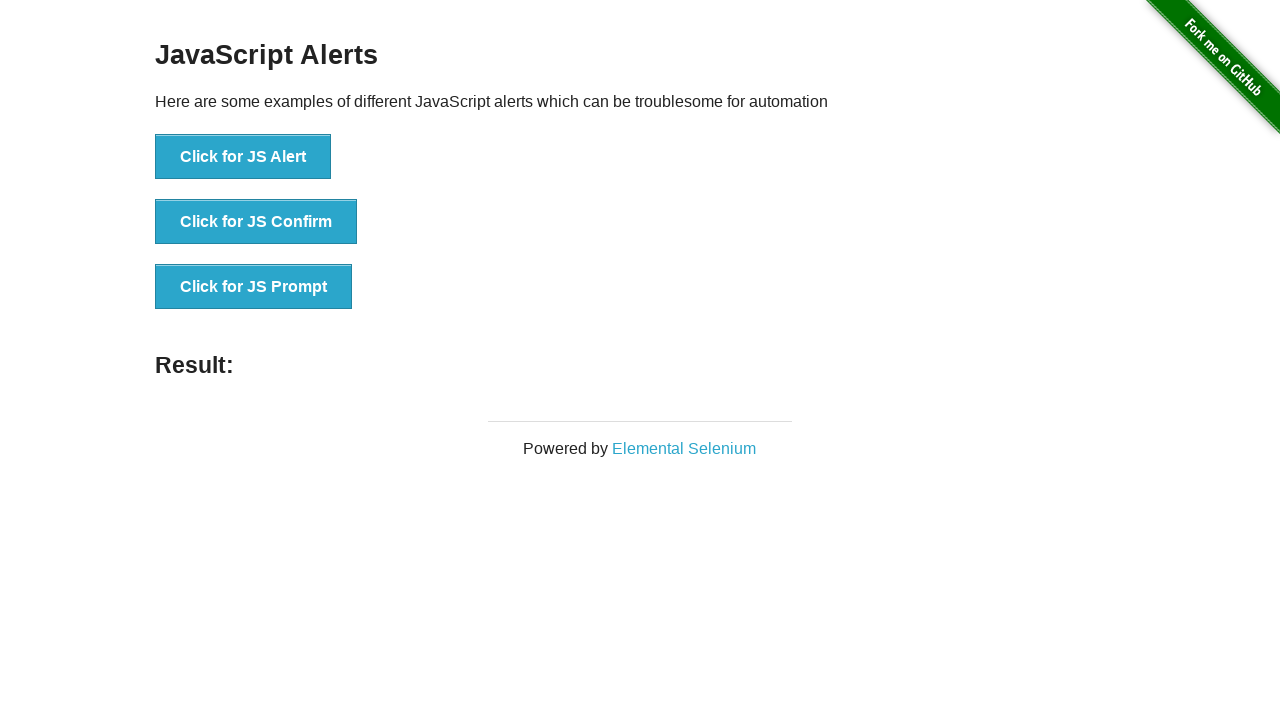

Clicked the JS Prompt button to trigger prompt alert at (254, 287) on xpath=//button[@onclick='jsPrompt()']
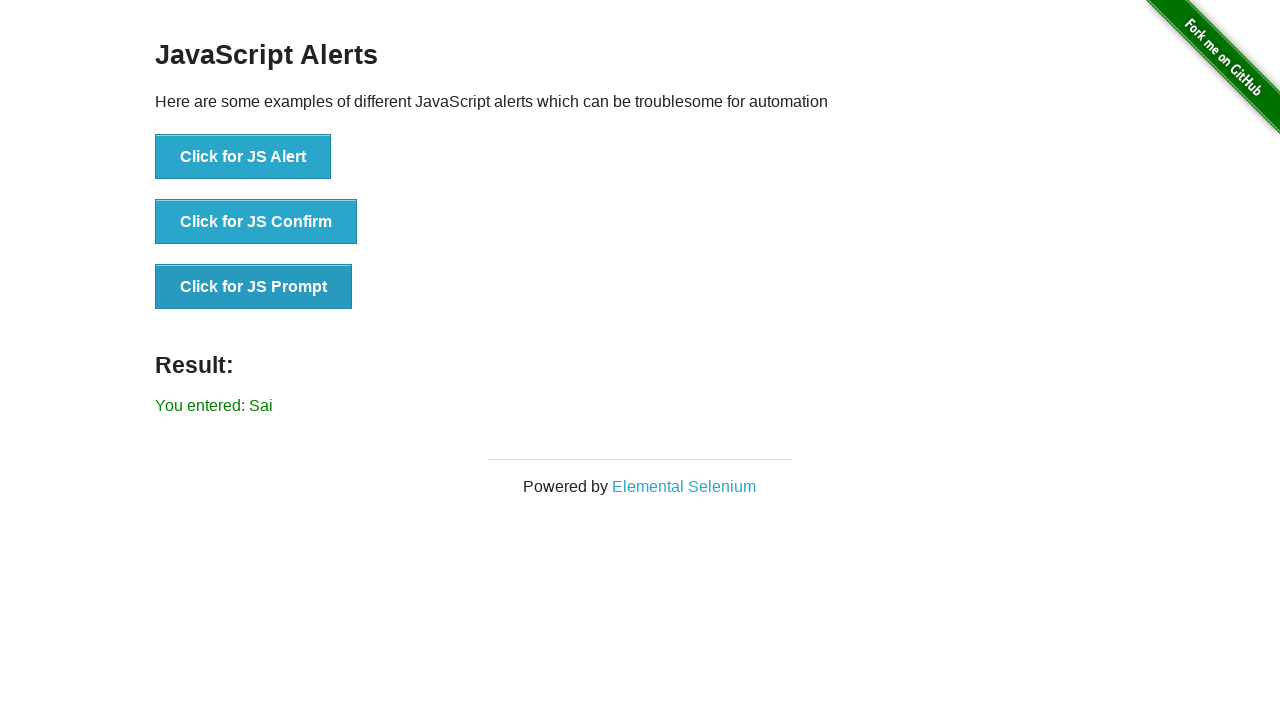

Result element loaded after prompt was accepted
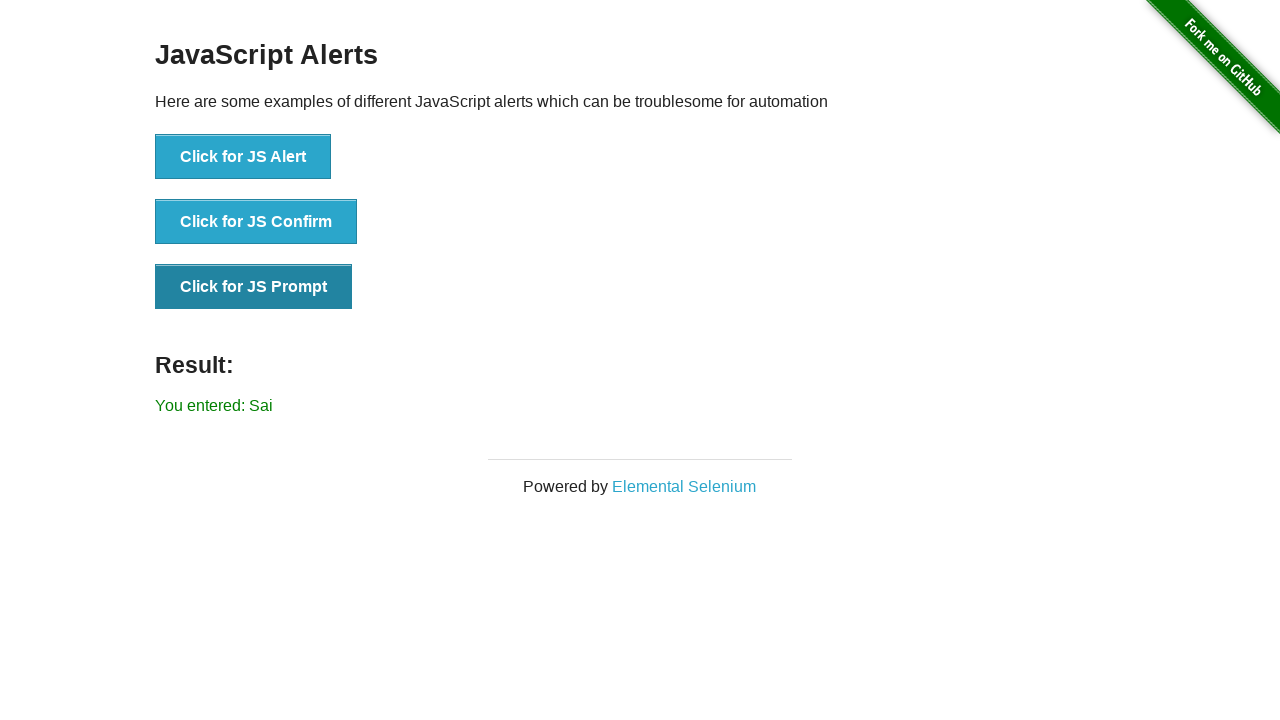

Retrieved result text from result element
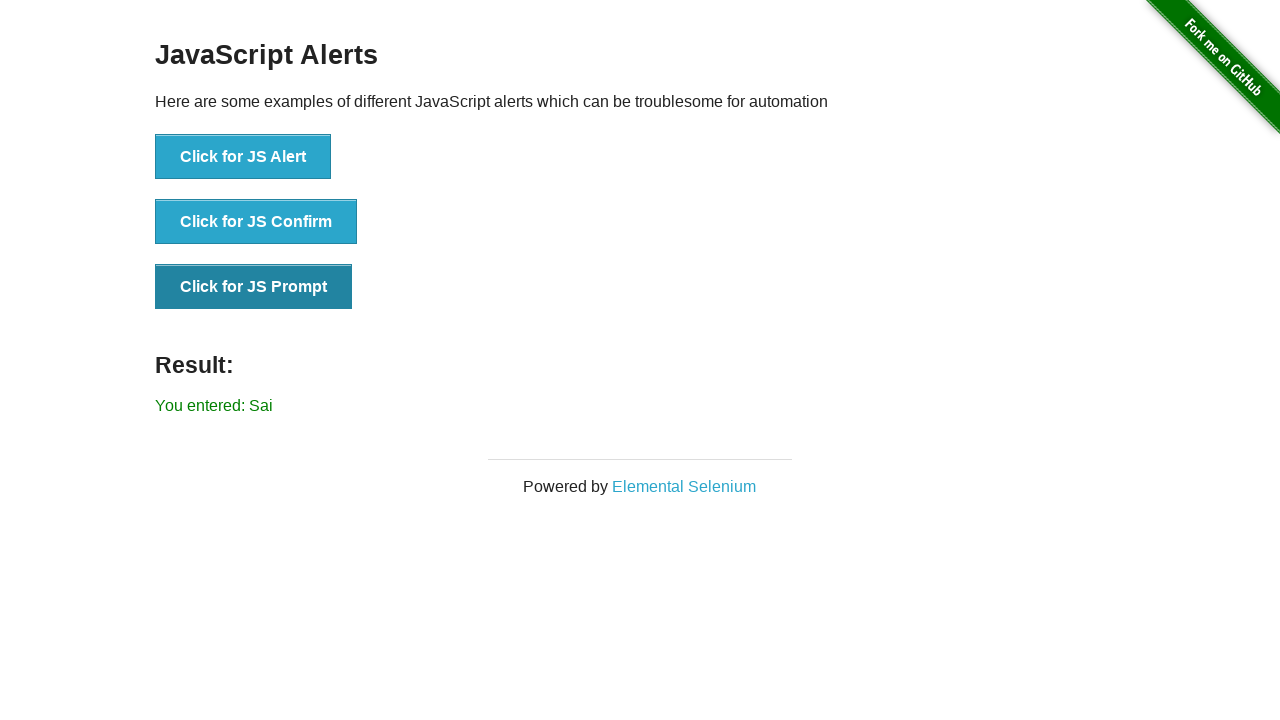

Verified that 'Sai' appears in the result message
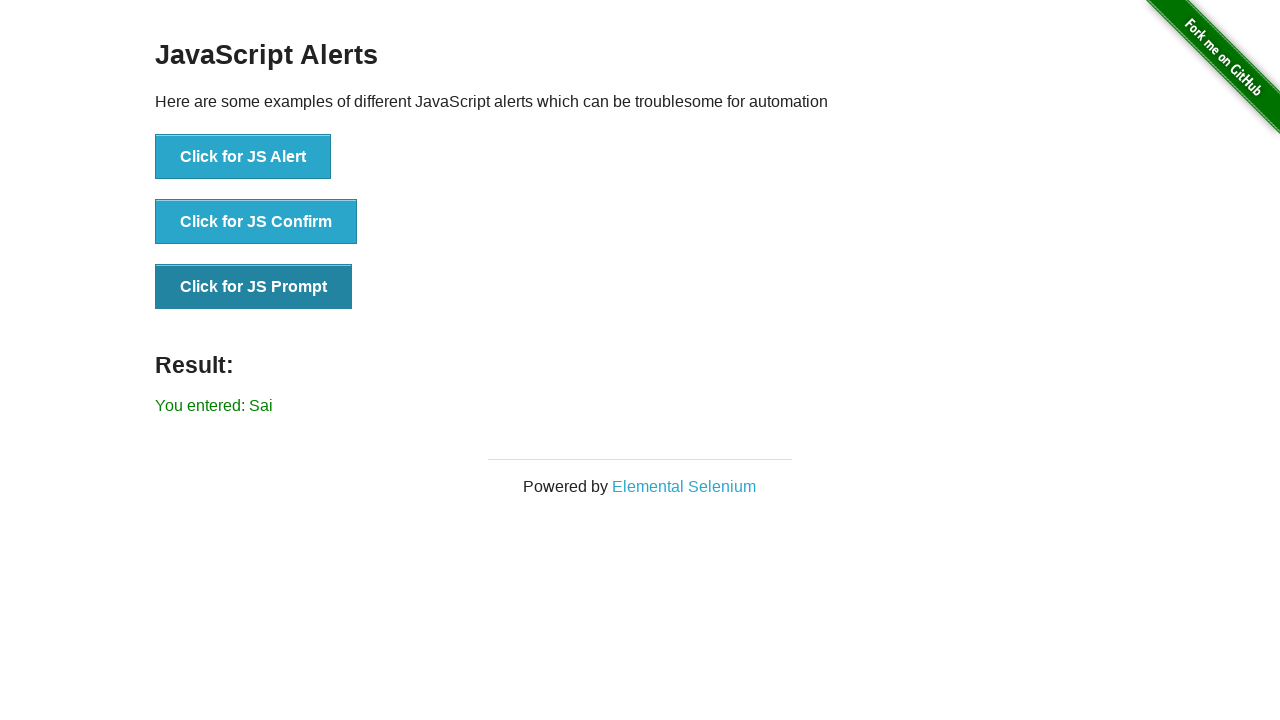

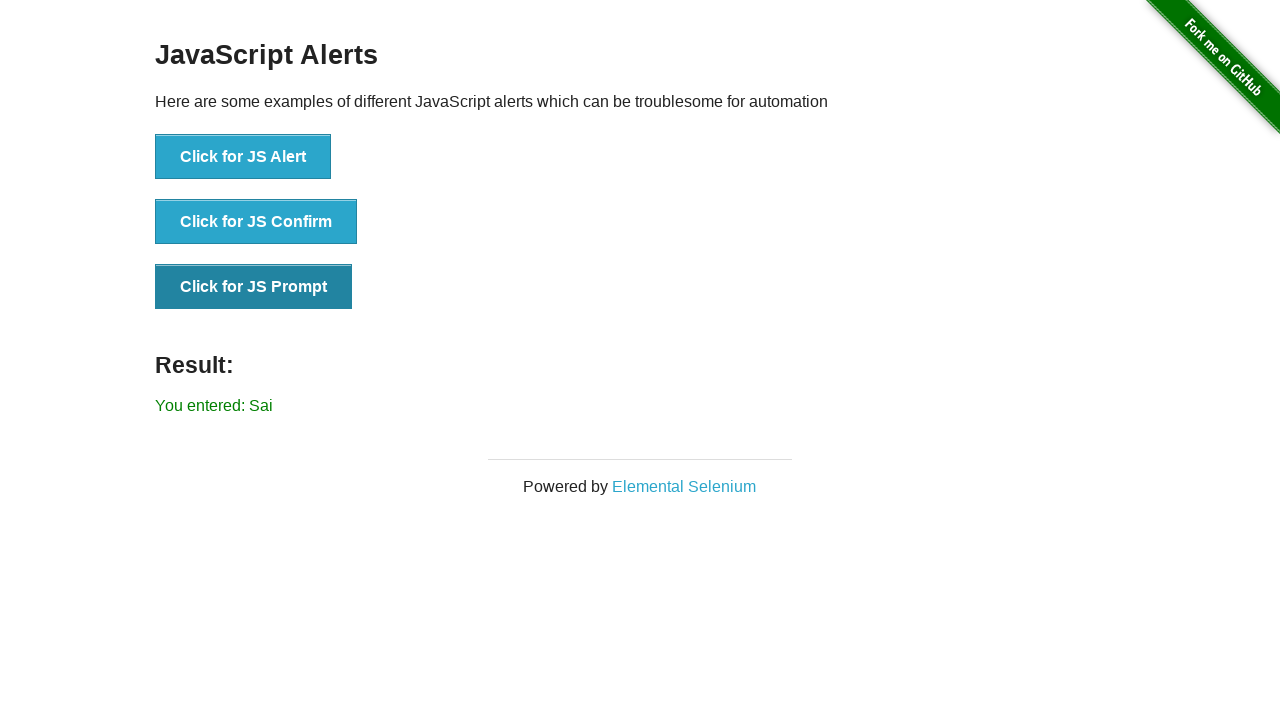